Navigates to a reCAPTCHA v2 invisible demo page and clicks the submit button that triggers the reCAPTCHA verification.

Starting URL: https://recaptcha-demo.appspot.com/recaptcha-v2-invisible.php

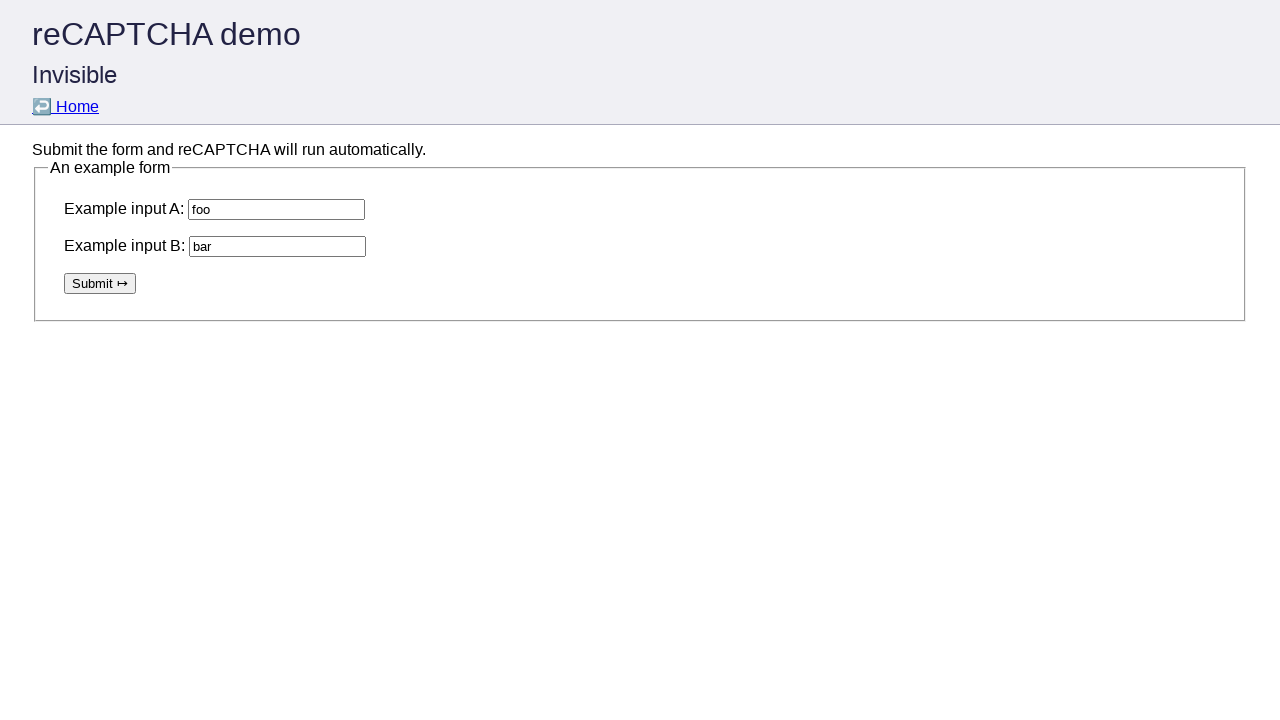

Navigated to reCAPTCHA v2 invisible demo page
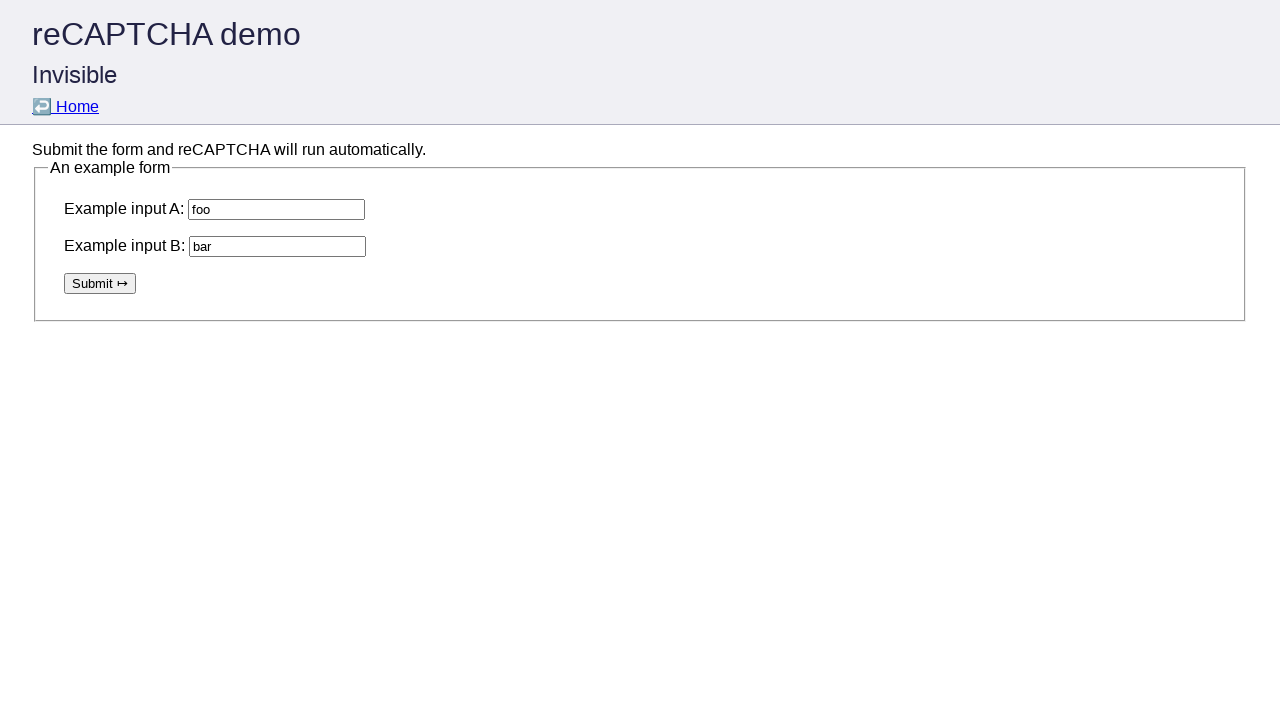

Clicked the reCAPTCHA submit button to trigger verification at (100, 283) on .g-recaptcha
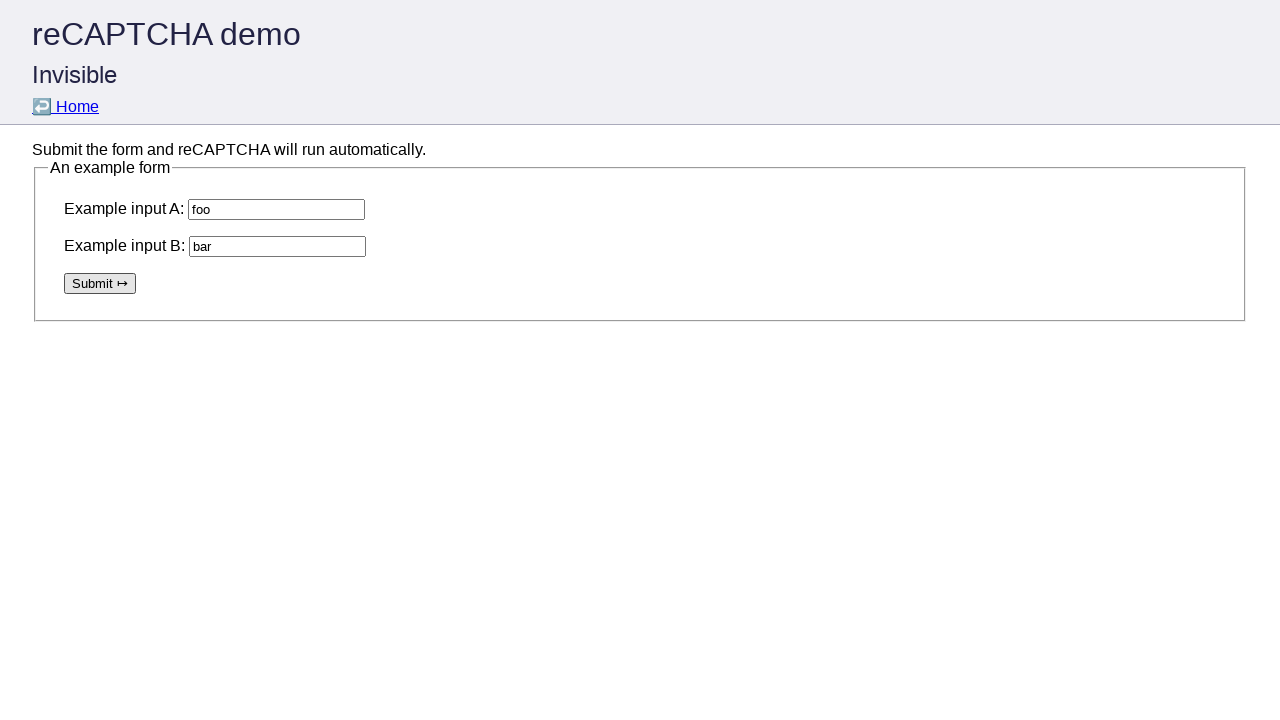

Waited 2 seconds for the page to process the reCAPTCHA request
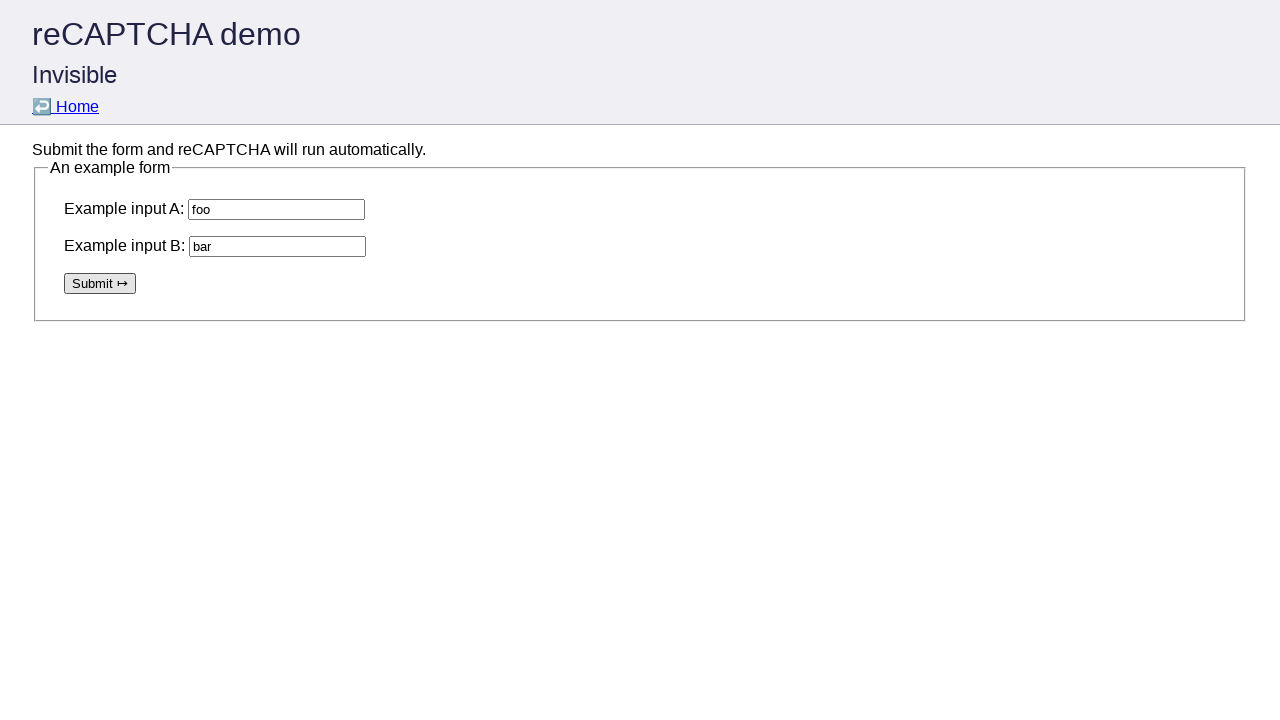

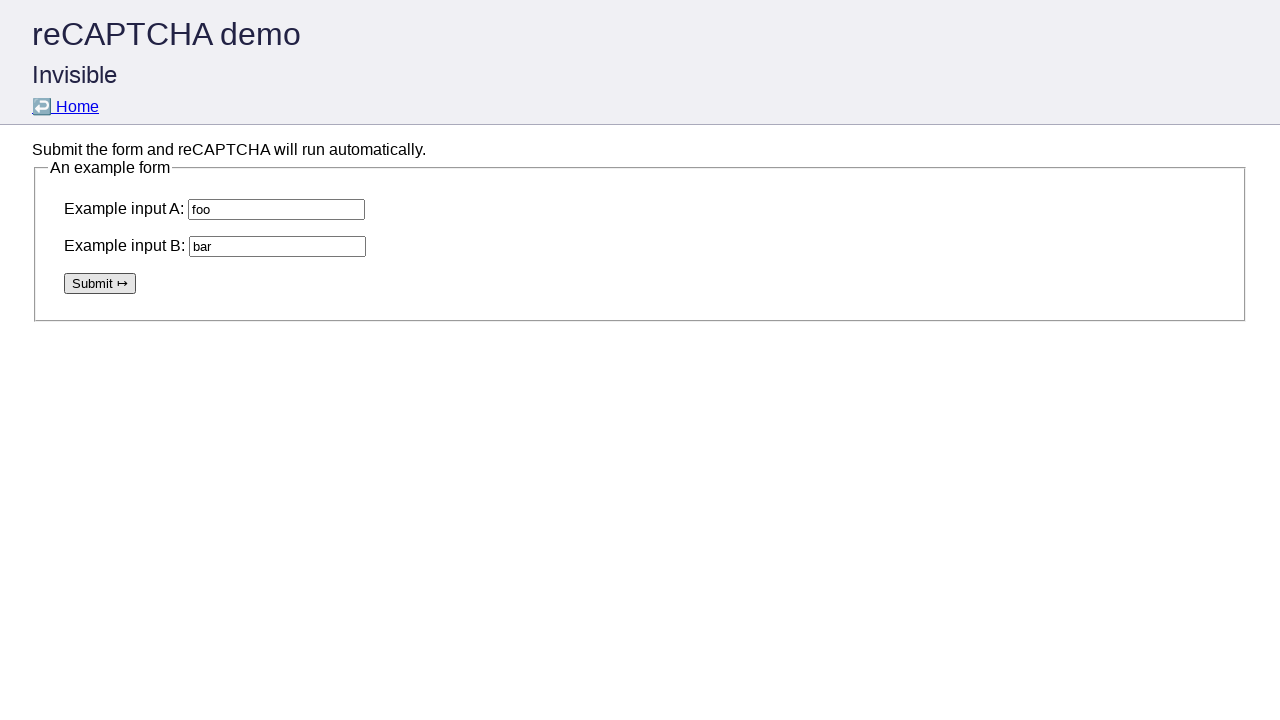